Navigates to Oracle Java documentation, switches to an iframe, and clicks on the Description link

Starting URL: https://docs.oracle.com/javase/8/docs/api/

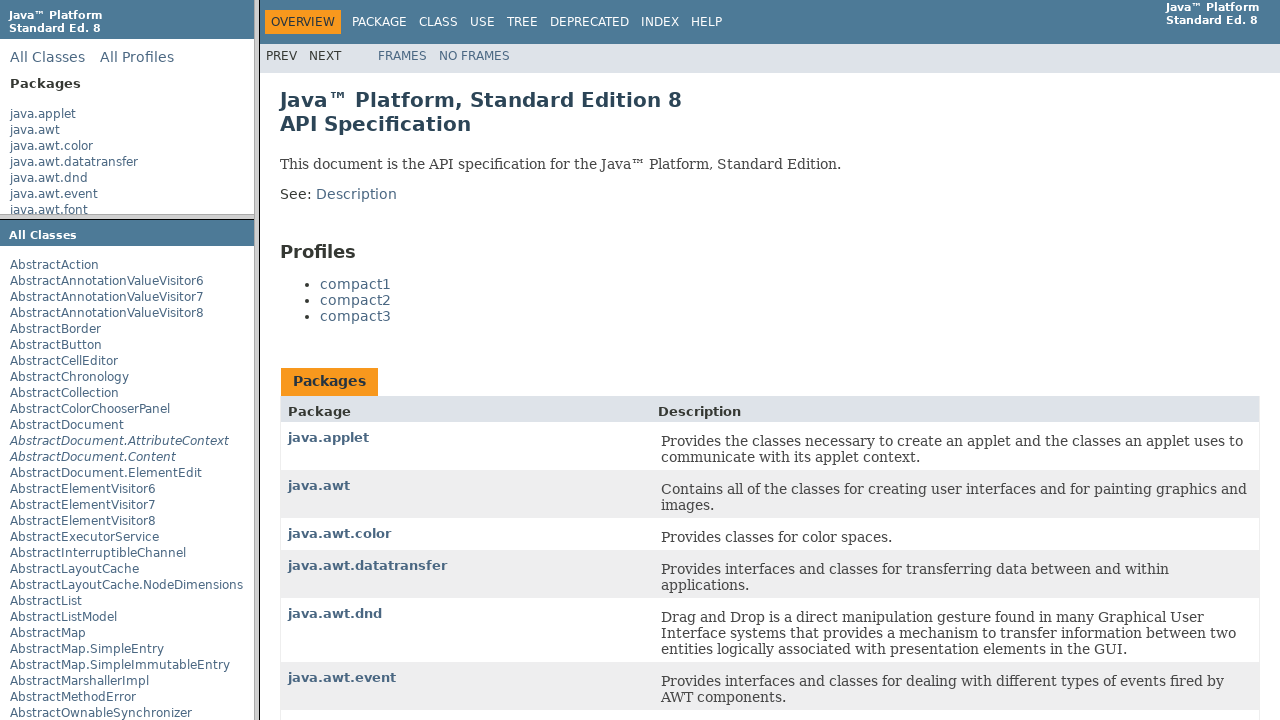

Switched to classFrame iframe
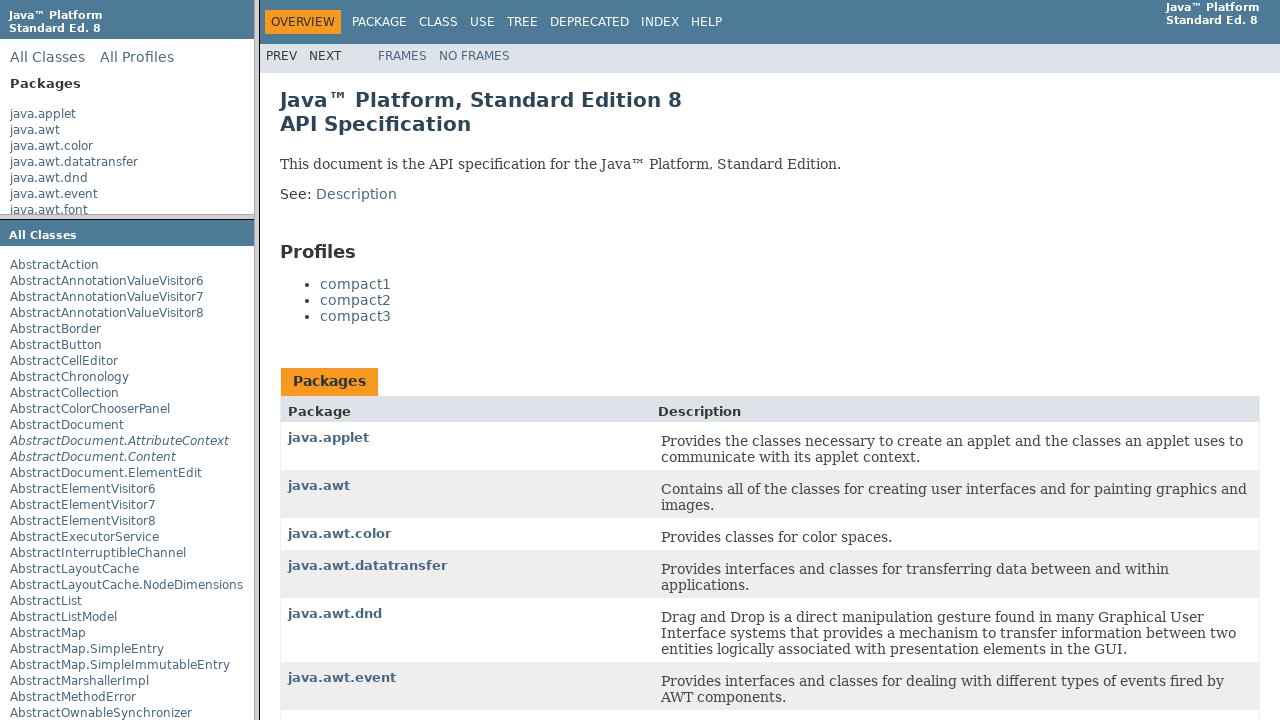

Clicked on Description link within the iframe at (356, 194) on xpath=//a[text()='Description']
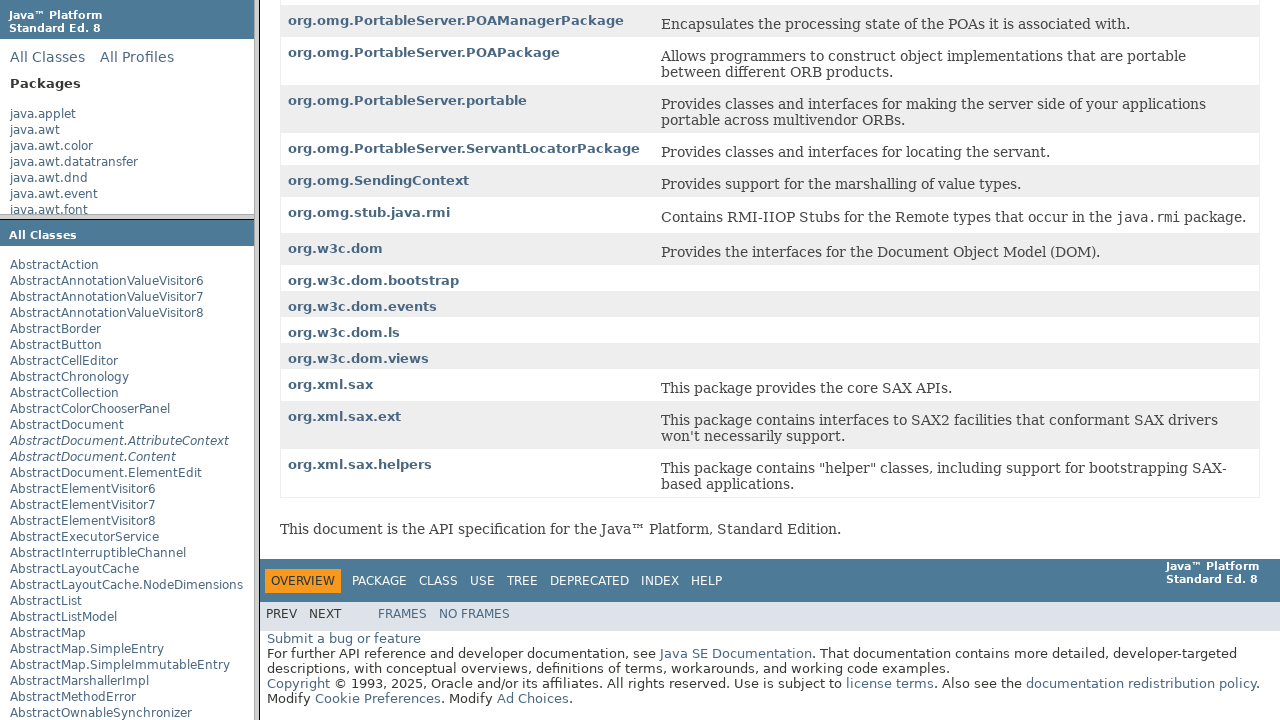

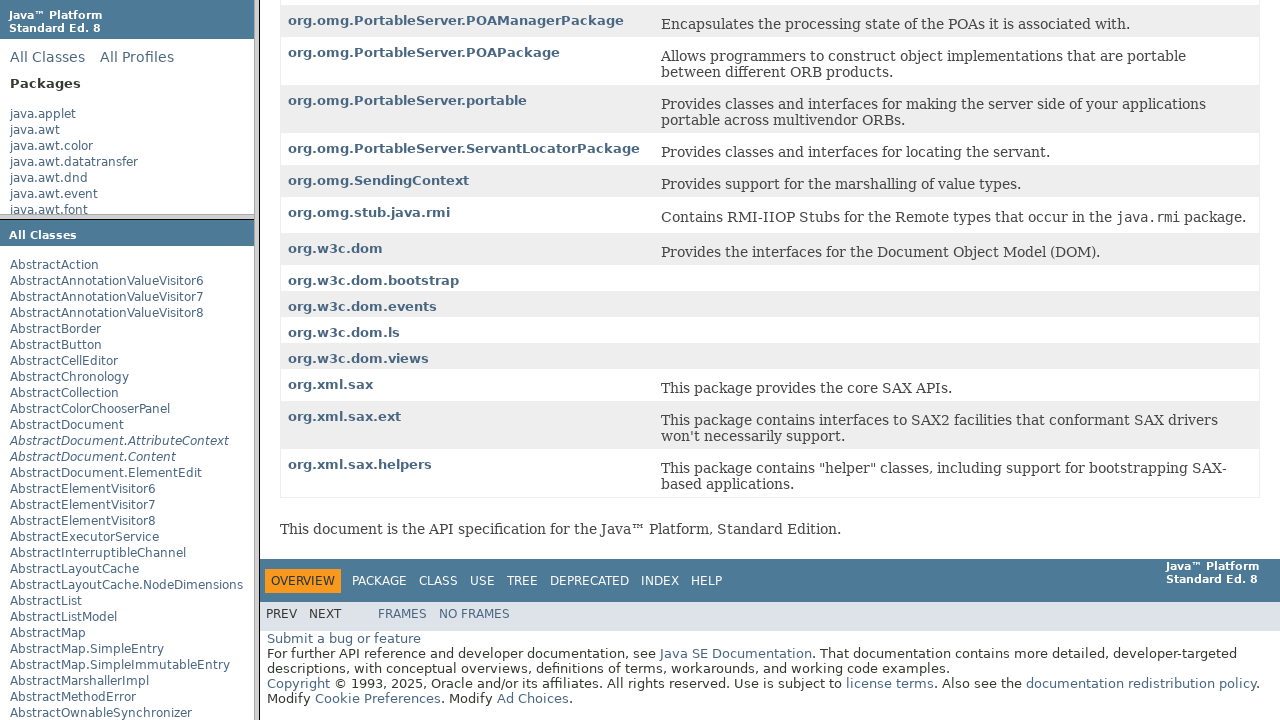